Tests a calendar date picker by selecting a specific date (June 15, 2027) and verifying the selected values

Starting URL: https://rahulshettyacademy.com/seleniumPractise/#/offers

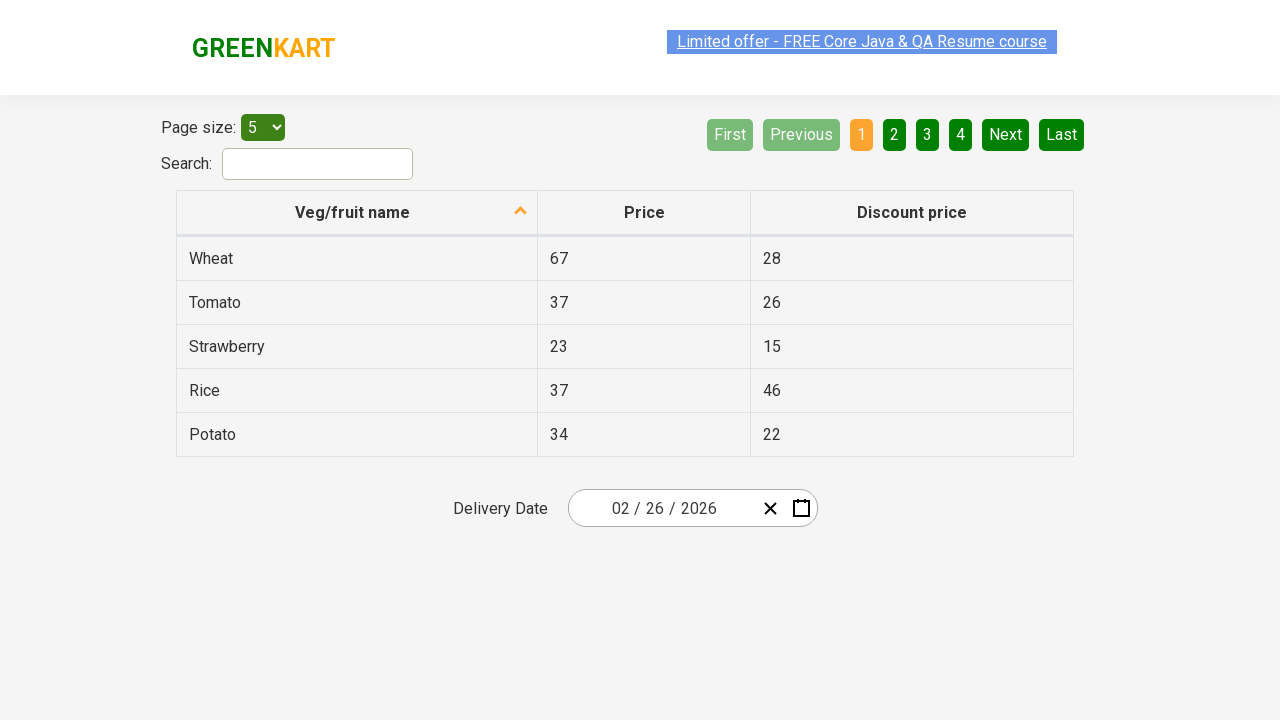

Clicked date picker input to open calendar at (662, 508) on .react-date-picker__inputGroup
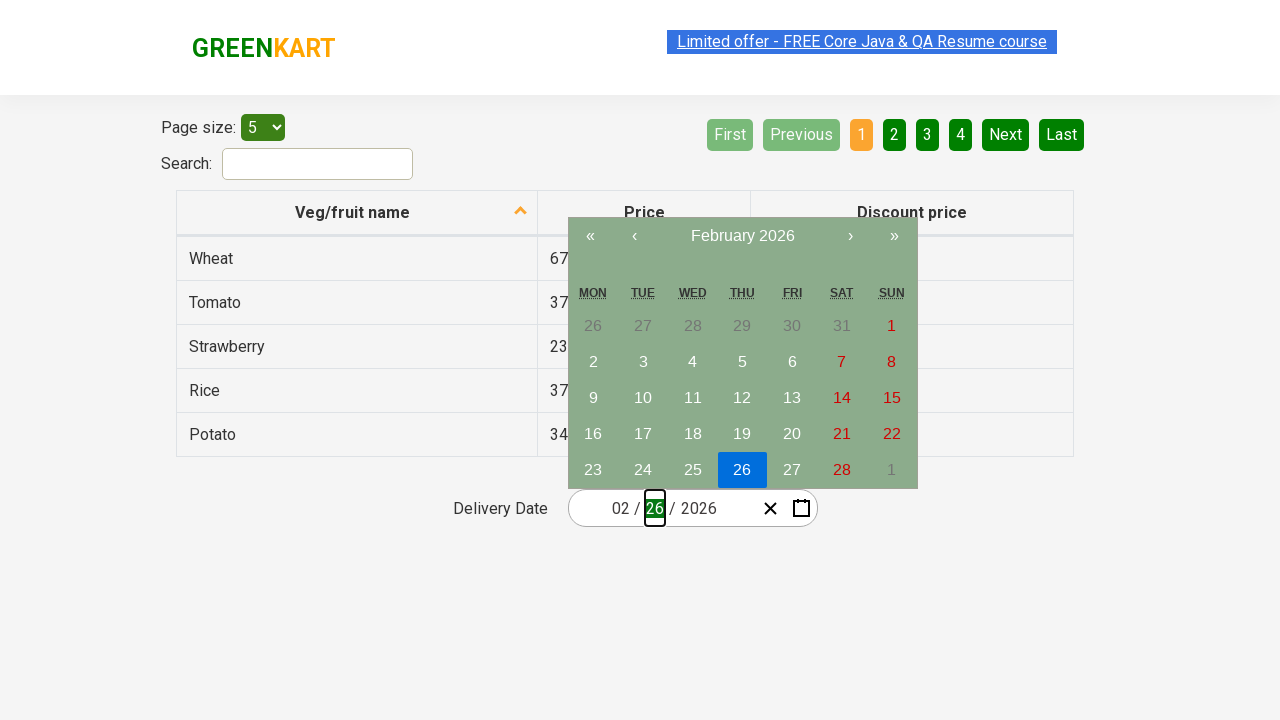

Clicked navigation label to switch to year view at (742, 236) on .react-calendar__navigation__label
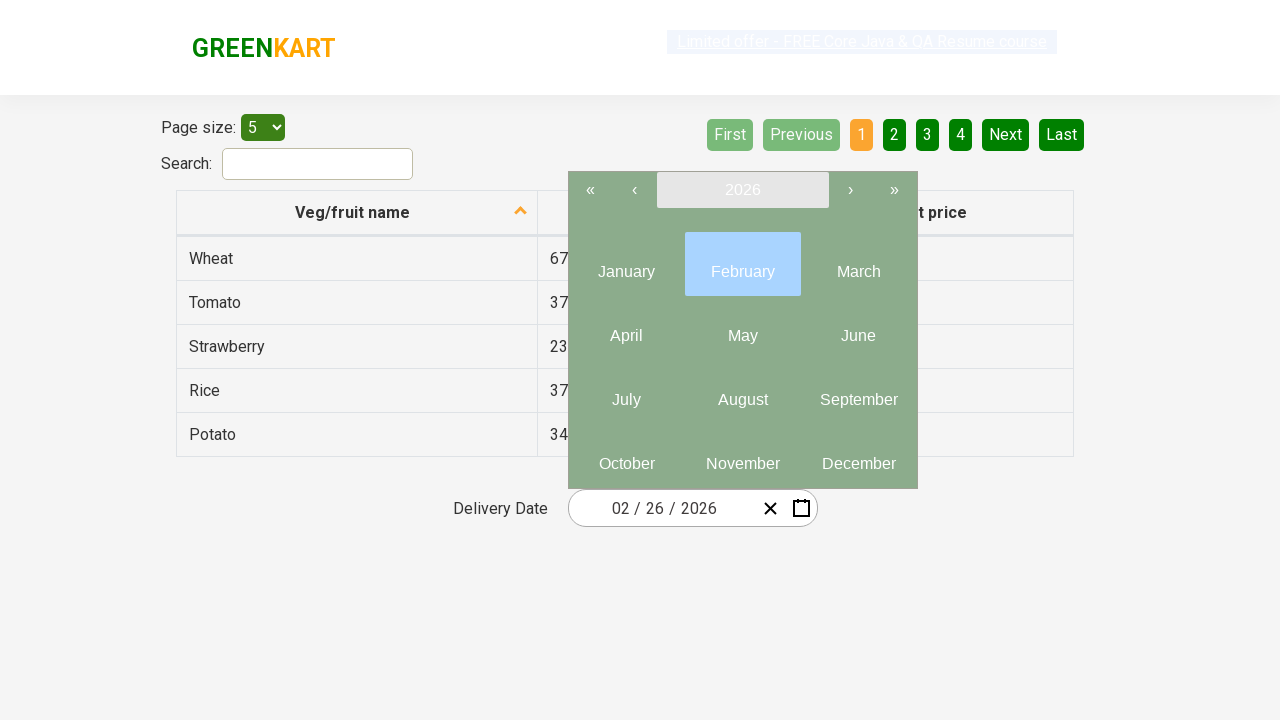

Clicked navigation label again to switch to decade view at (742, 190) on .react-calendar__navigation__label
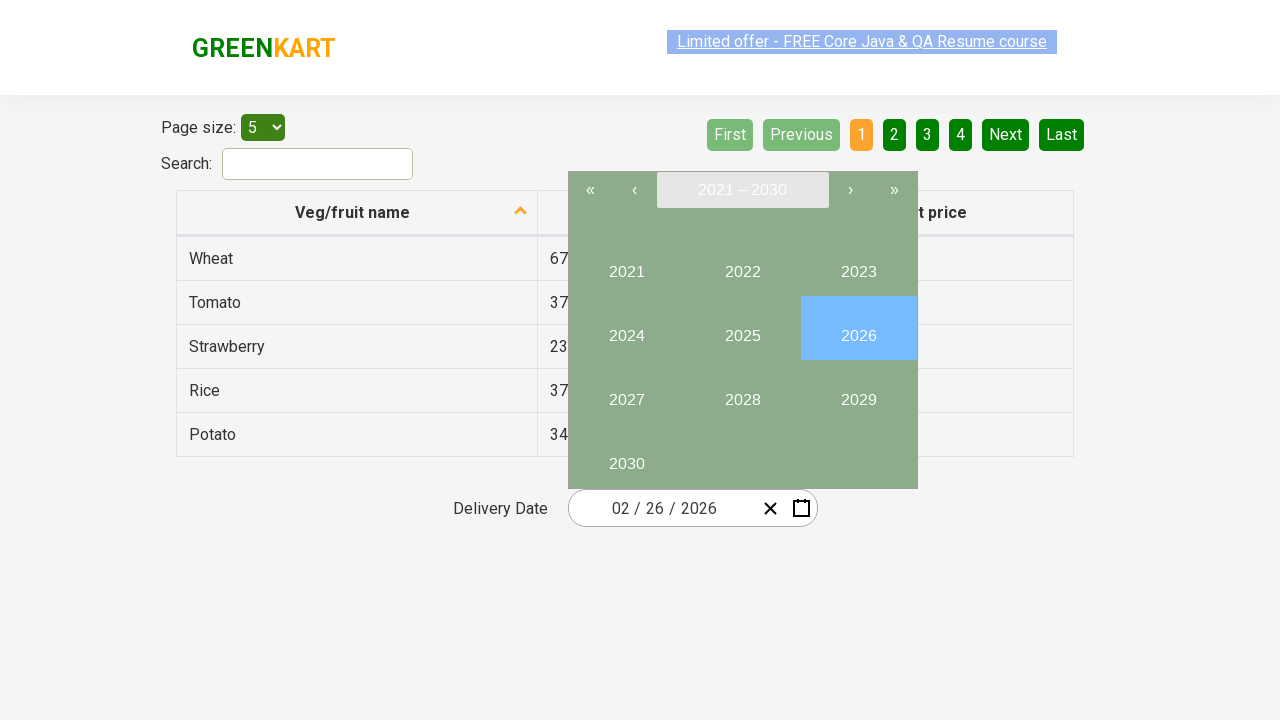

Selected year 2027 from decade view at (626, 392) on button:has-text('2027')
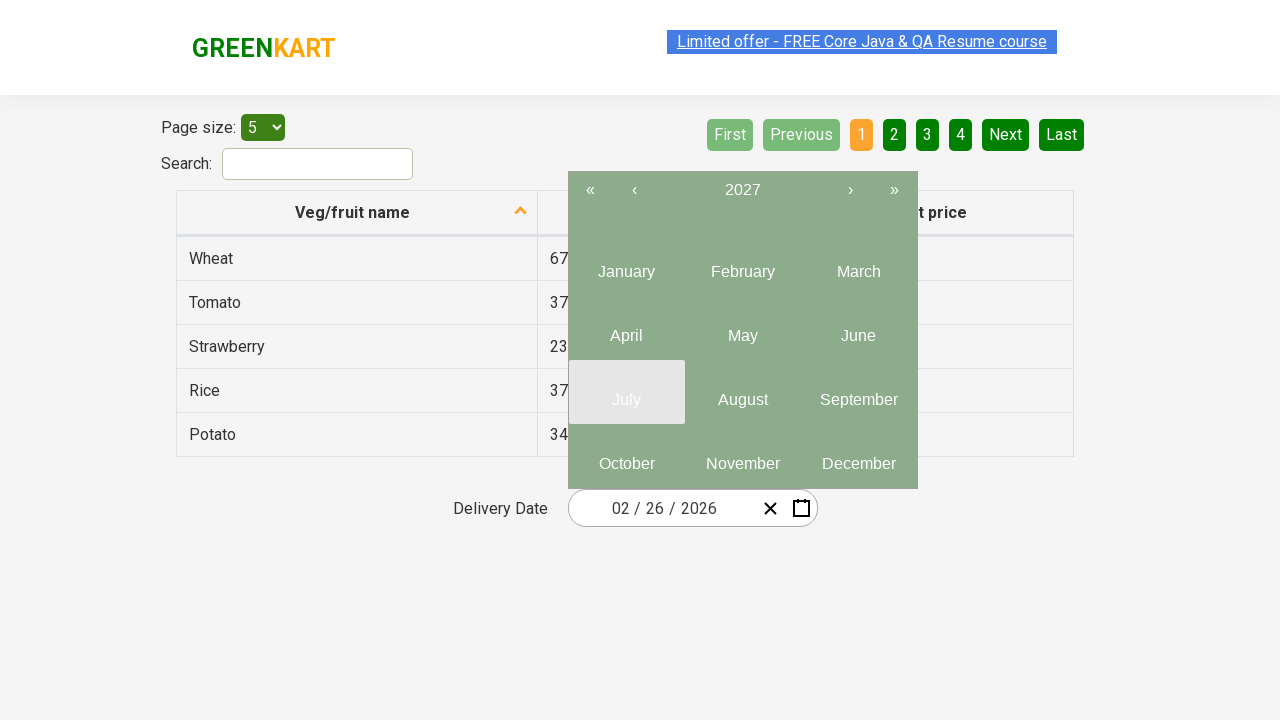

Selected June (month 6) from month view at (858, 328) on .react-calendar__tile >> nth=5
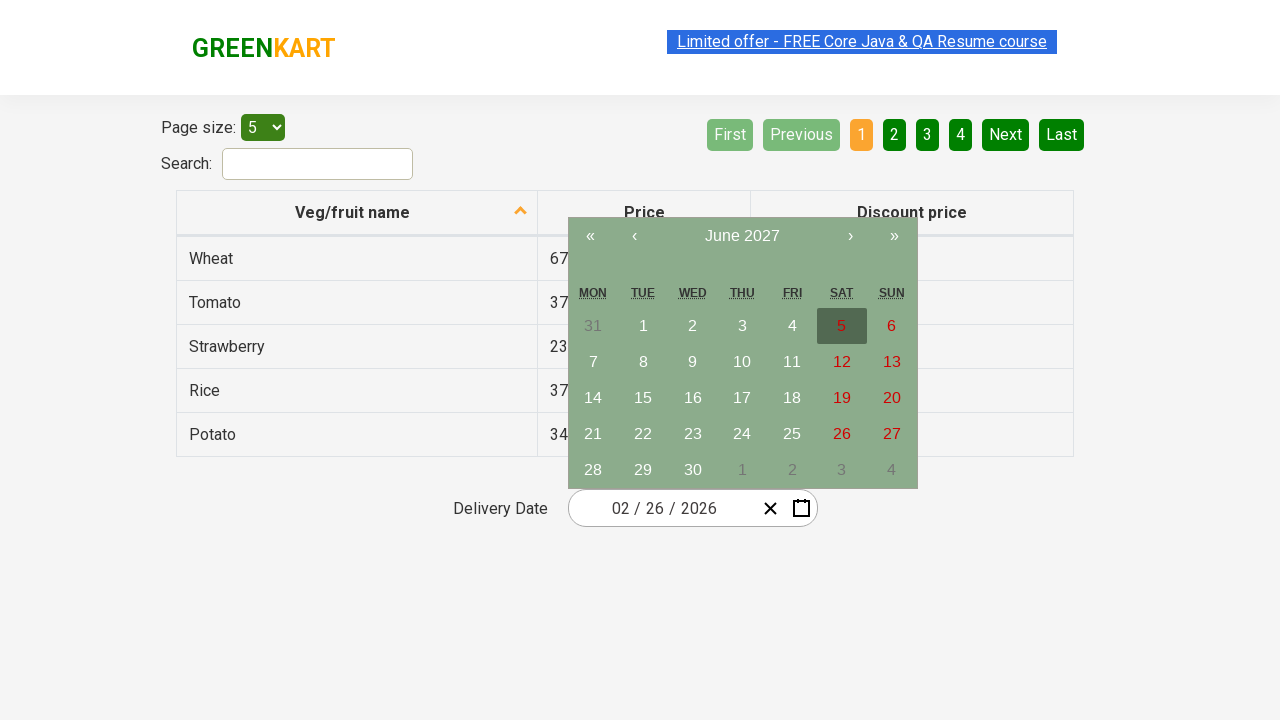

Selected day 15 from calendar at (643, 398) on abbr:has-text('15')
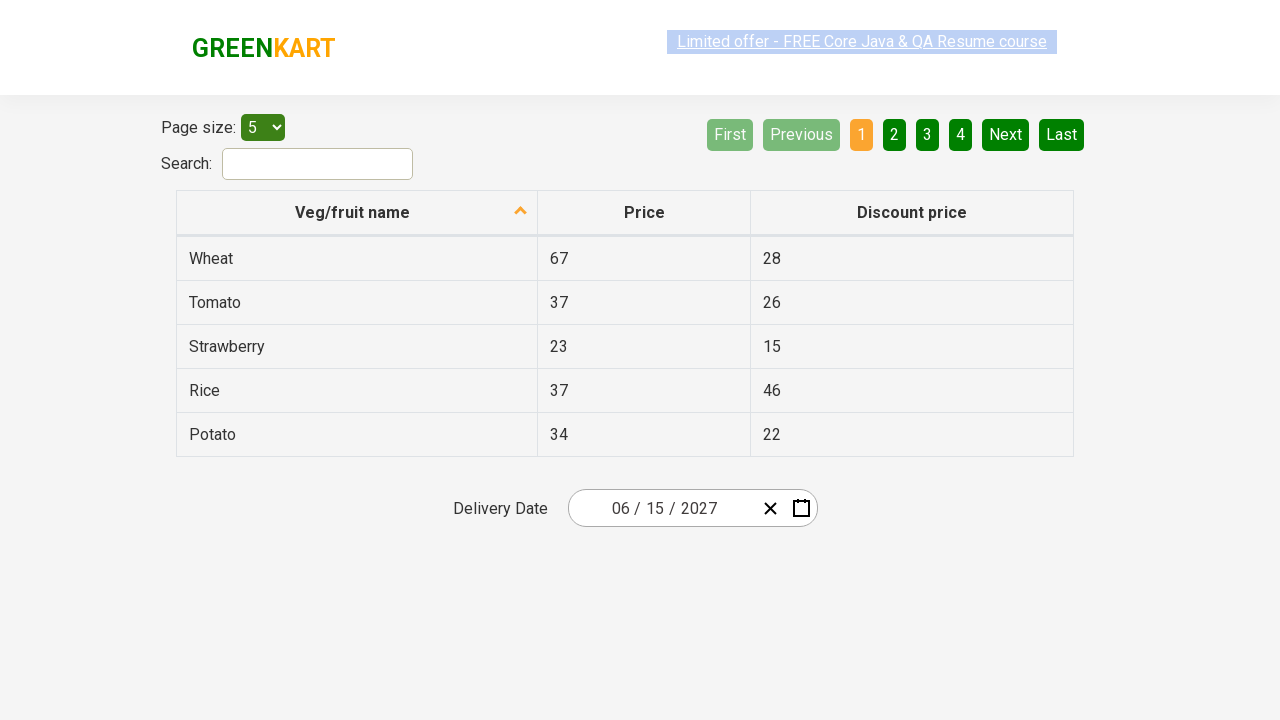

Retrieved all date input fields for verification
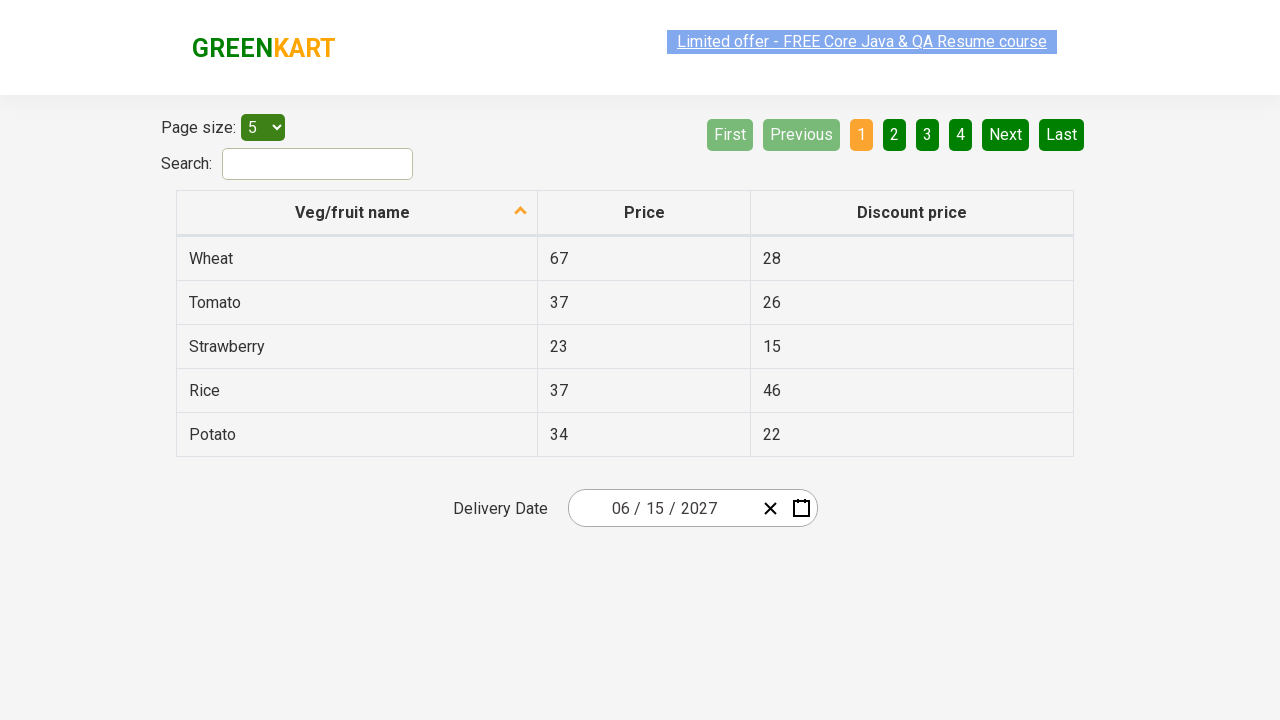

Verified date input field 1: expected '6', got '6'
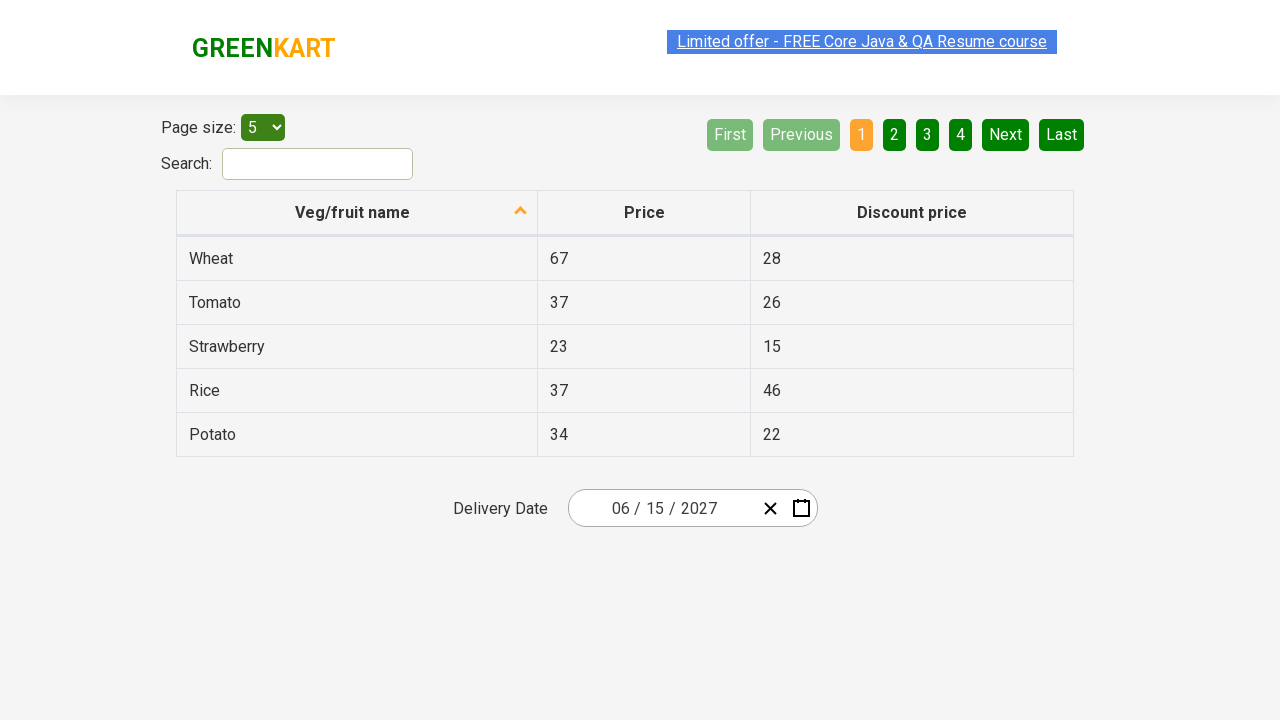

Verified date input field 2: expected '15', got '15'
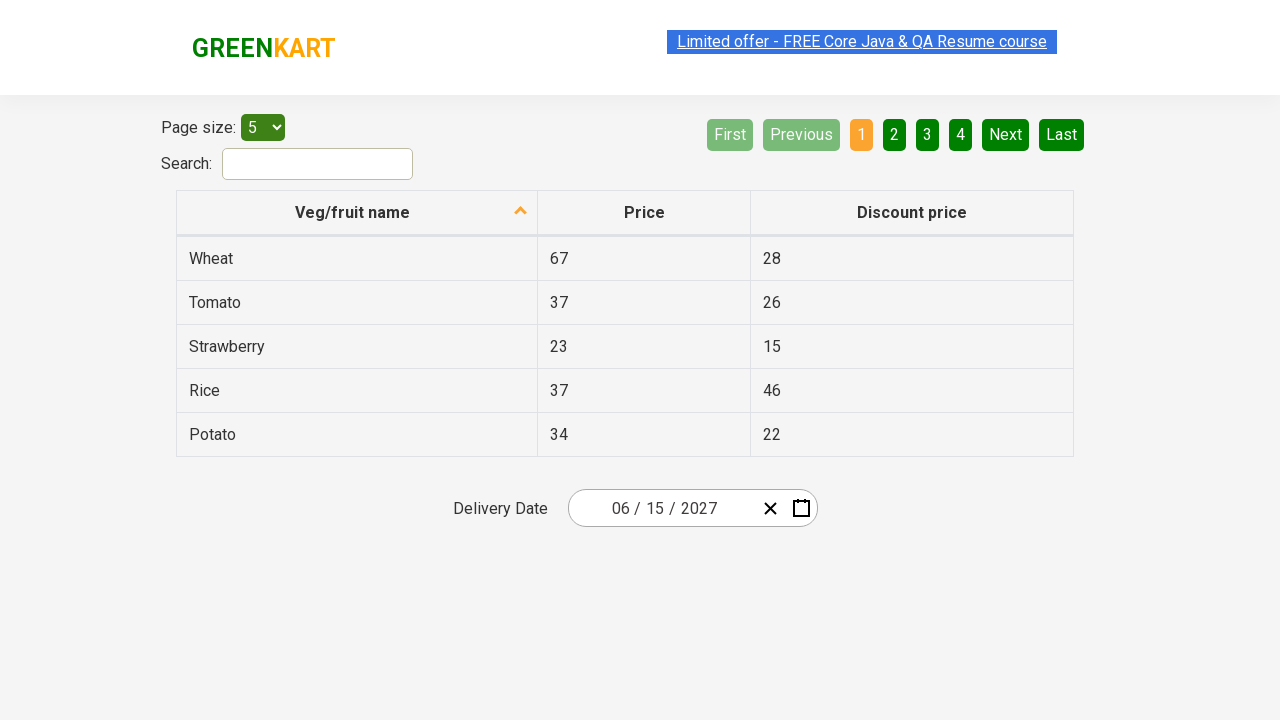

Verified date input field 3: expected '2027', got '2027'
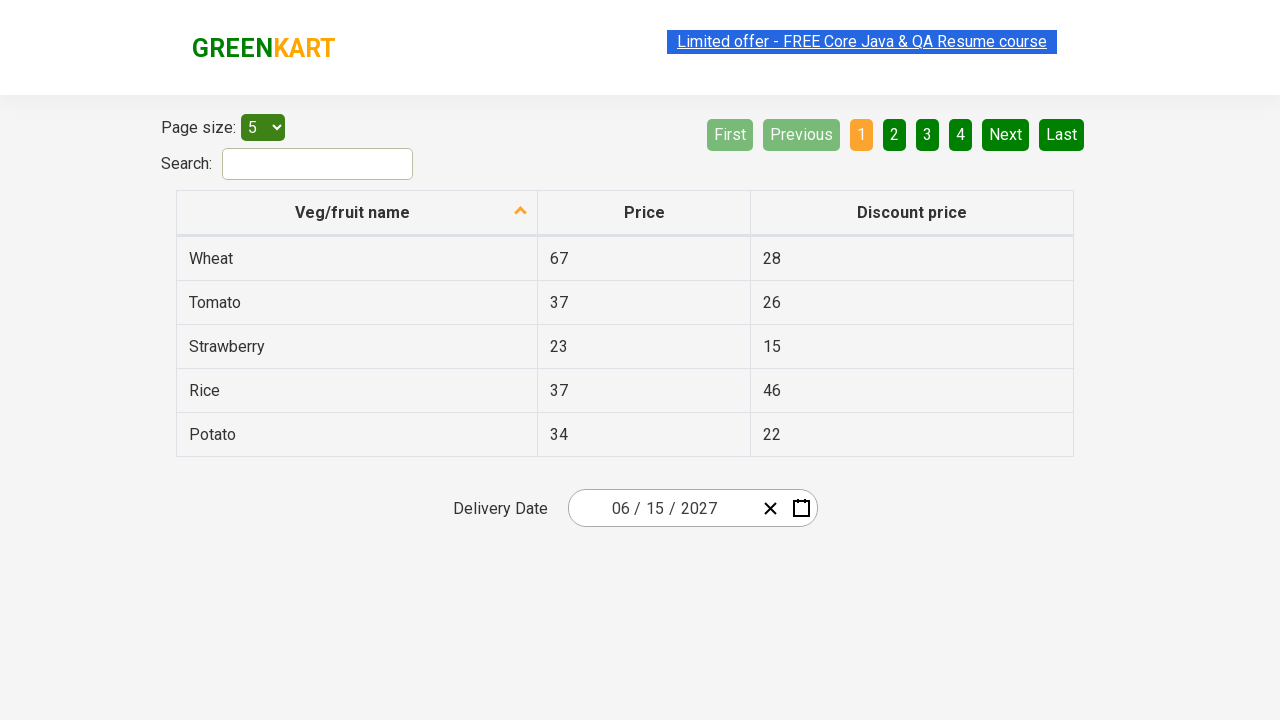

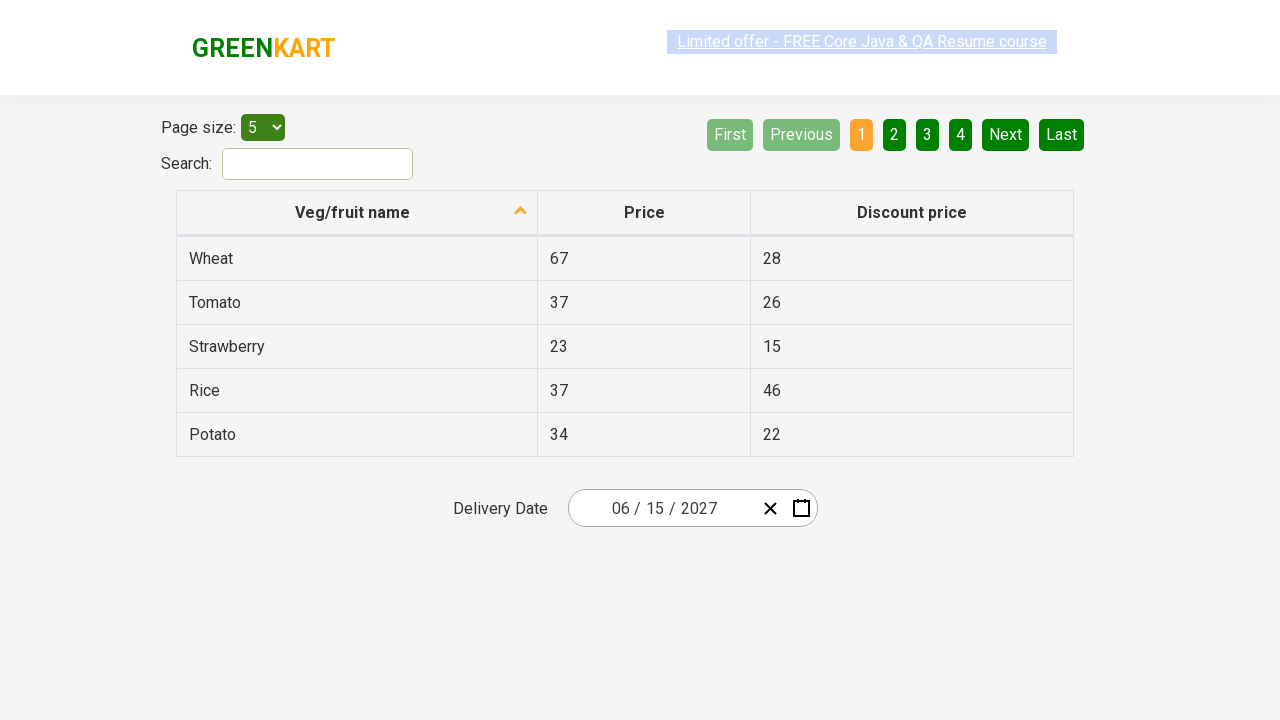